Tests authentication failure with invalid password by entering valid username but wrong password and verifying error message

Starting URL: https://www.saucedemo.com/

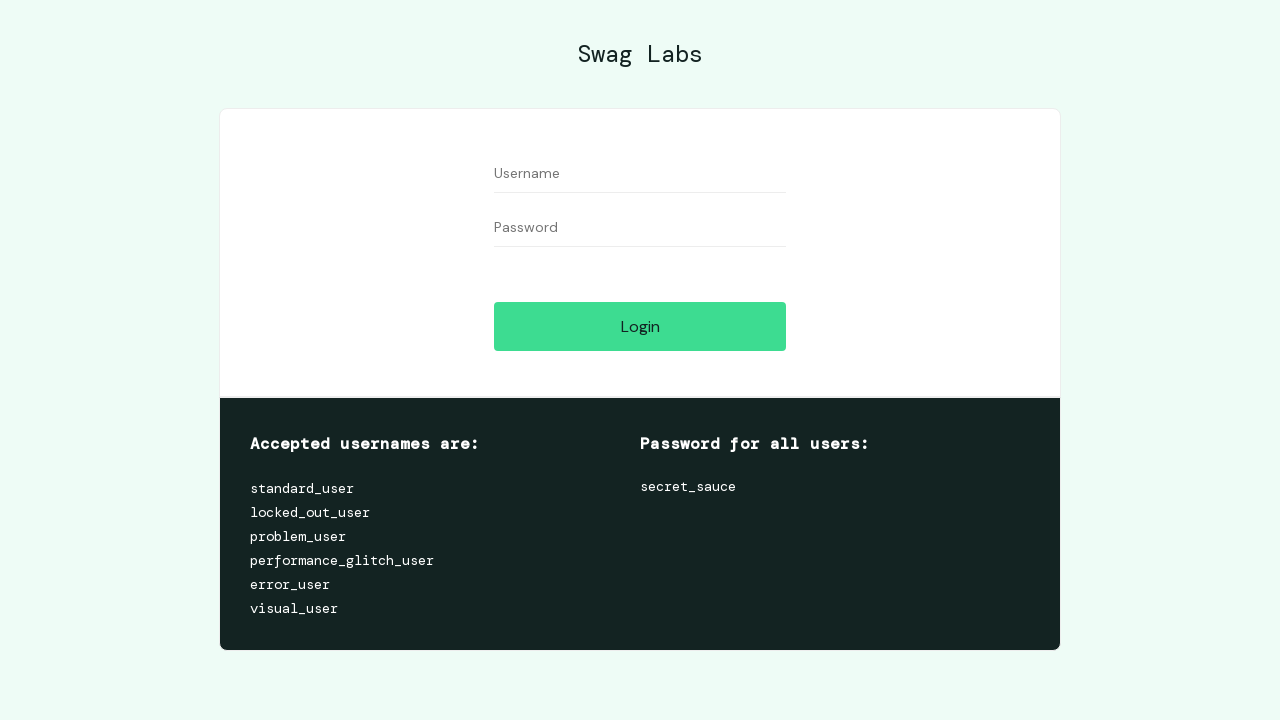

Filled username field with 'standard_user' on #user-name
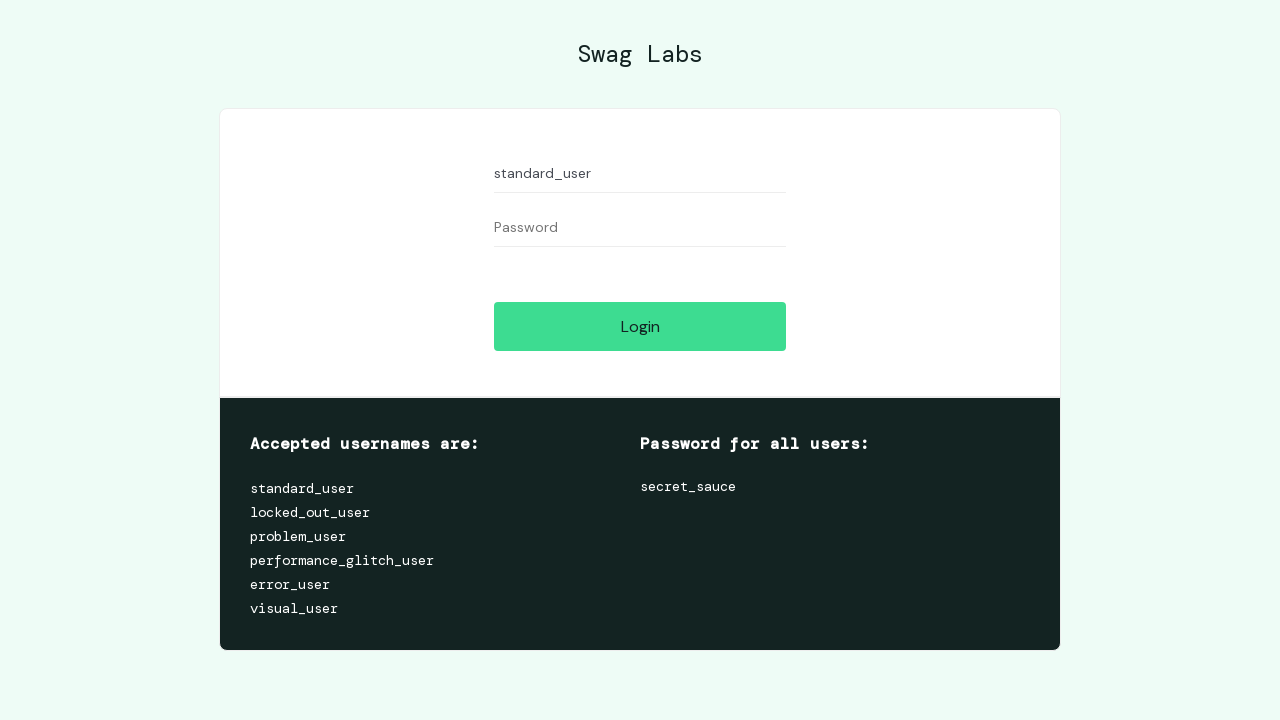

Filled password field with 'wrong_password_456' on #password
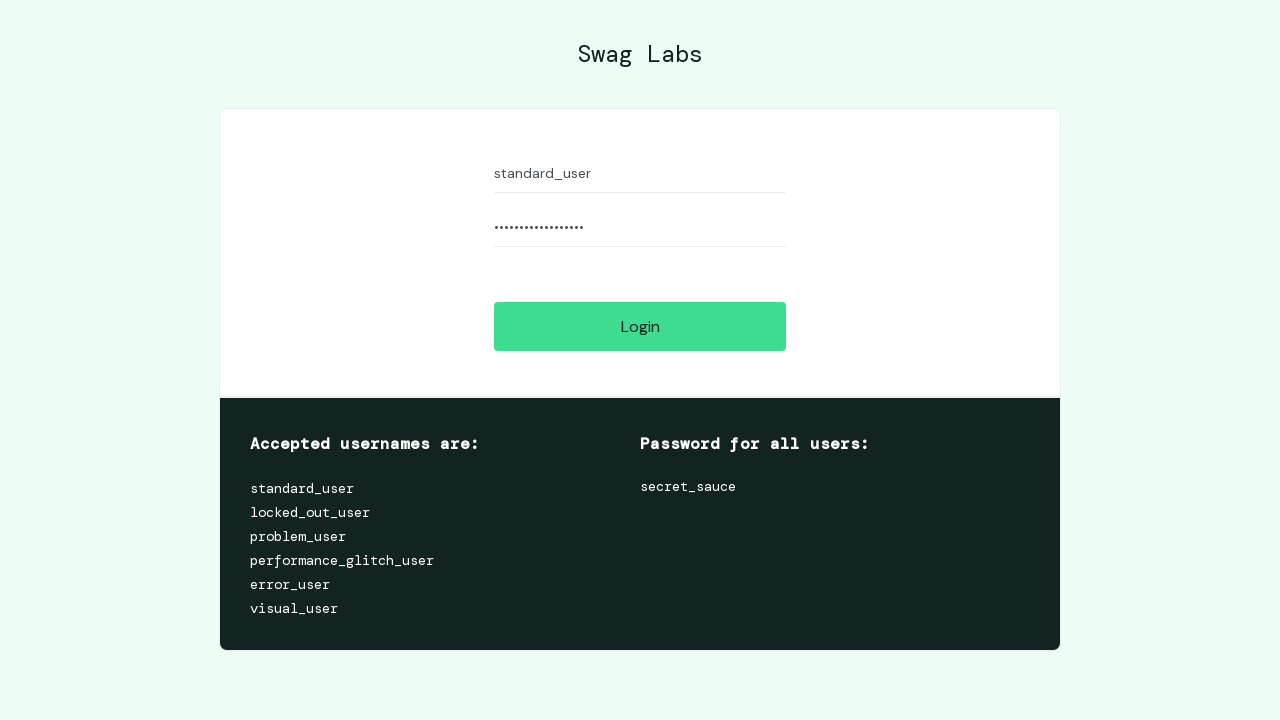

Clicked login button at (640, 326) on #login-button
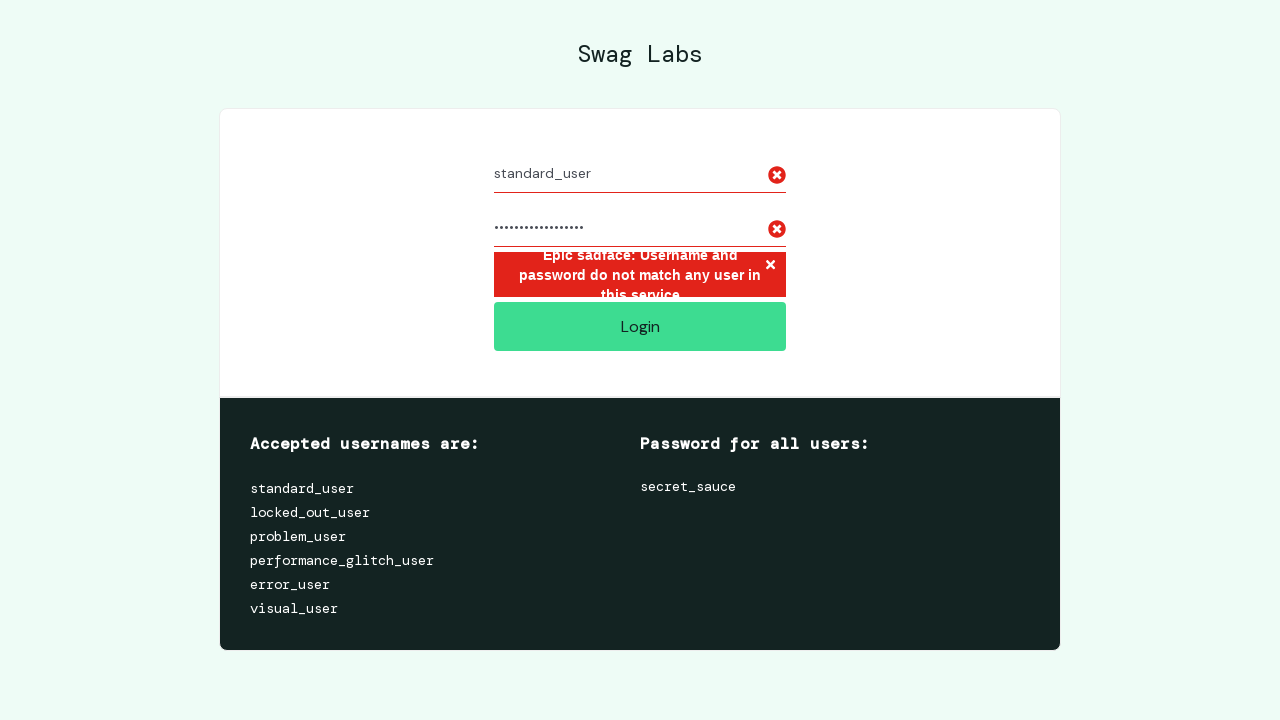

Verified error message 'Epic sadface' appeared
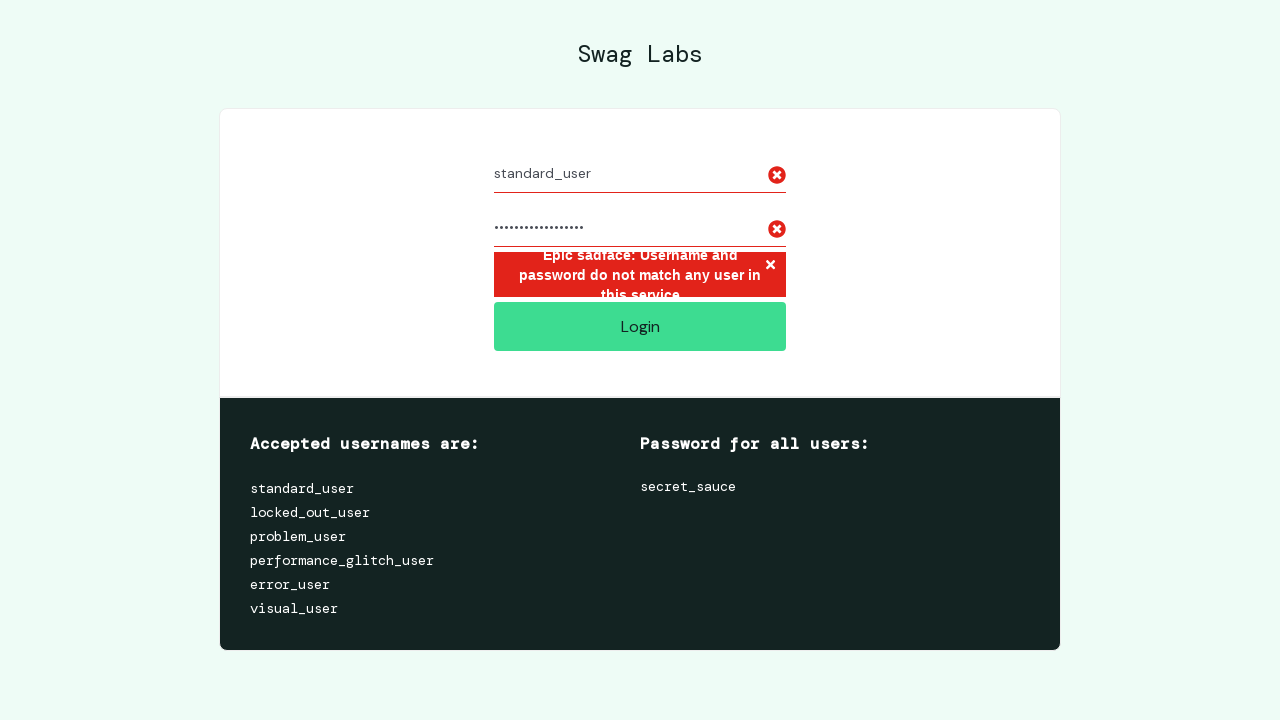

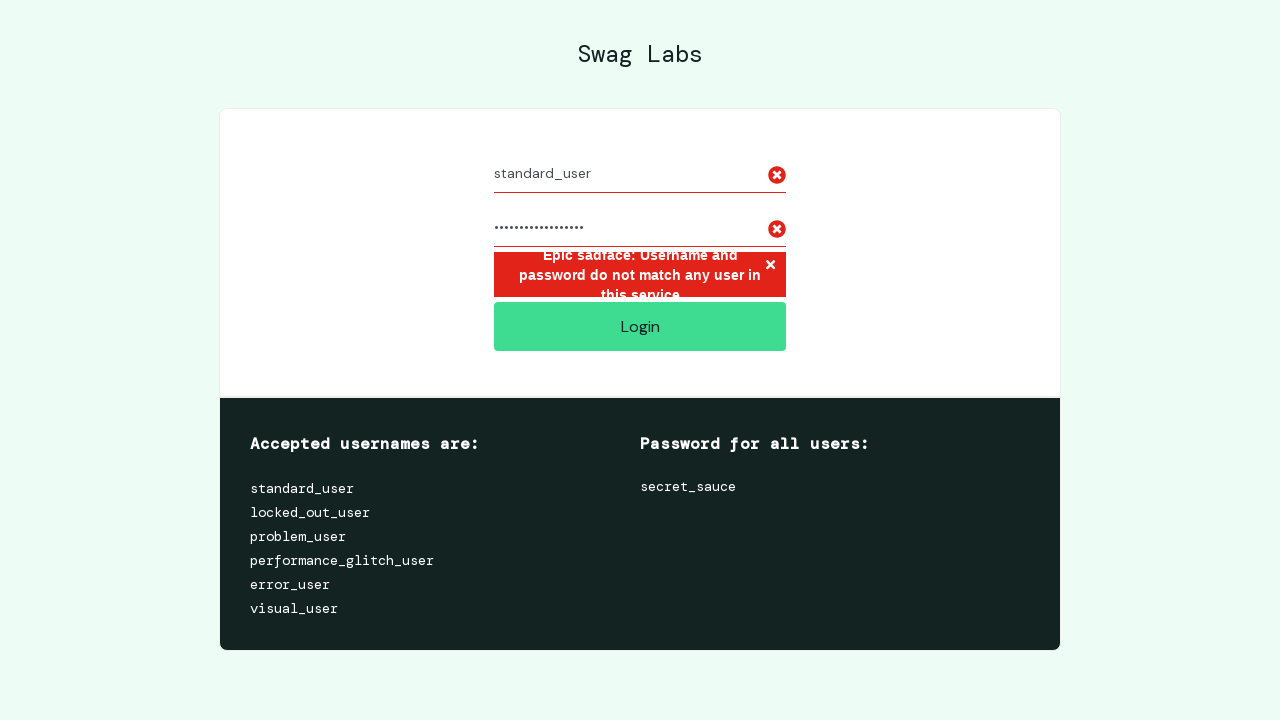